Tests a registration form by filling all required input fields with the classes 'first', 'second', and 'third', then submitting and verifying the success message

Starting URL: http://suninjuly.github.io/registration2.html

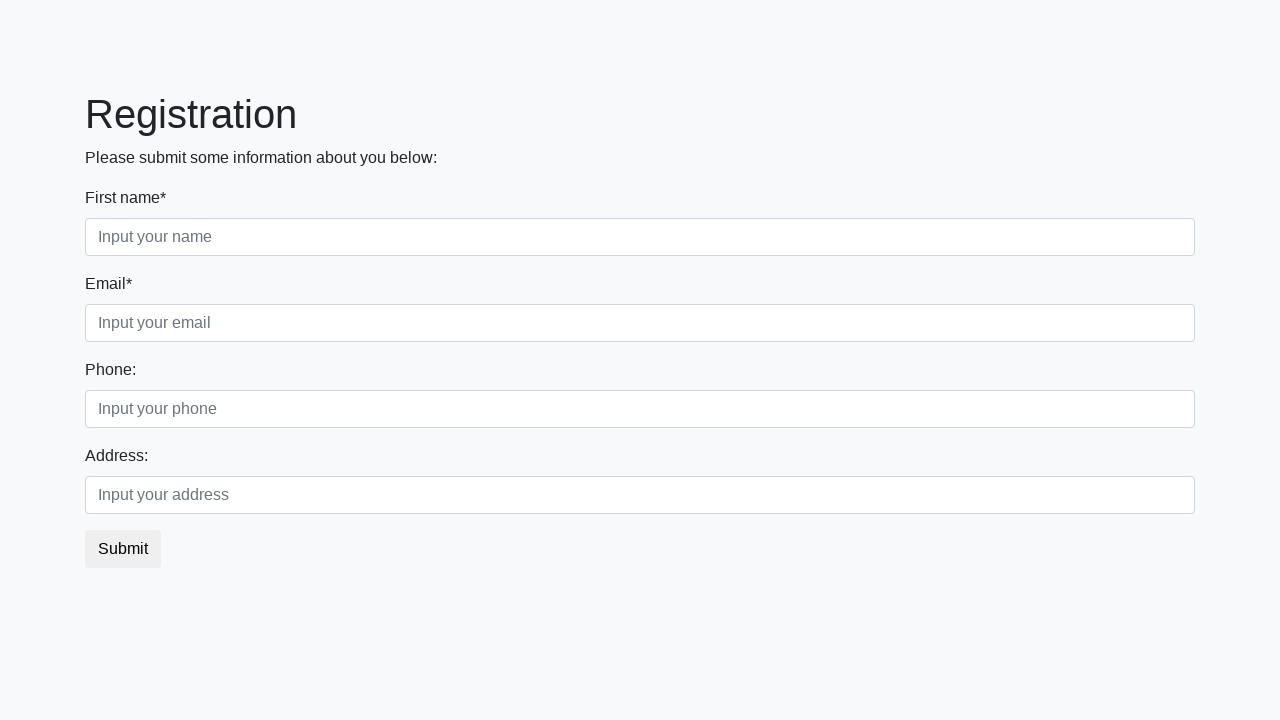

Navigated to registration form page
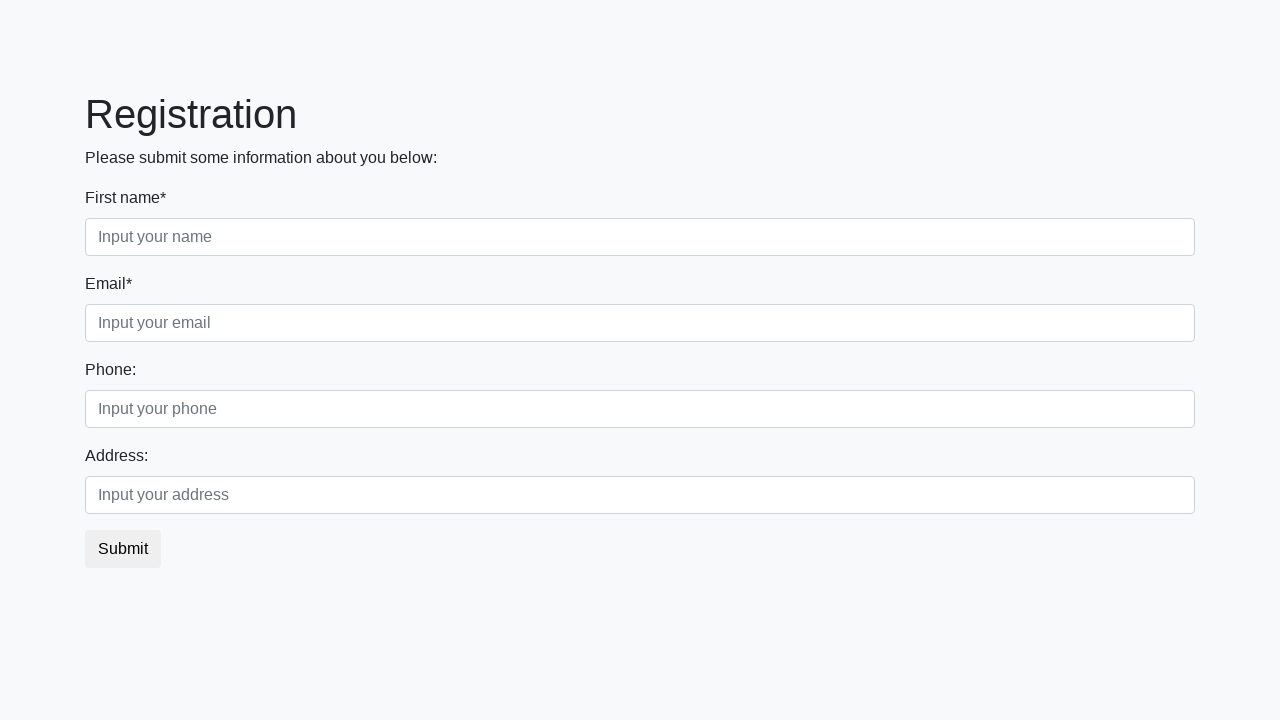

Filled first name field #1 with 'Michael' on input.form-control.first[required] >> nth=0
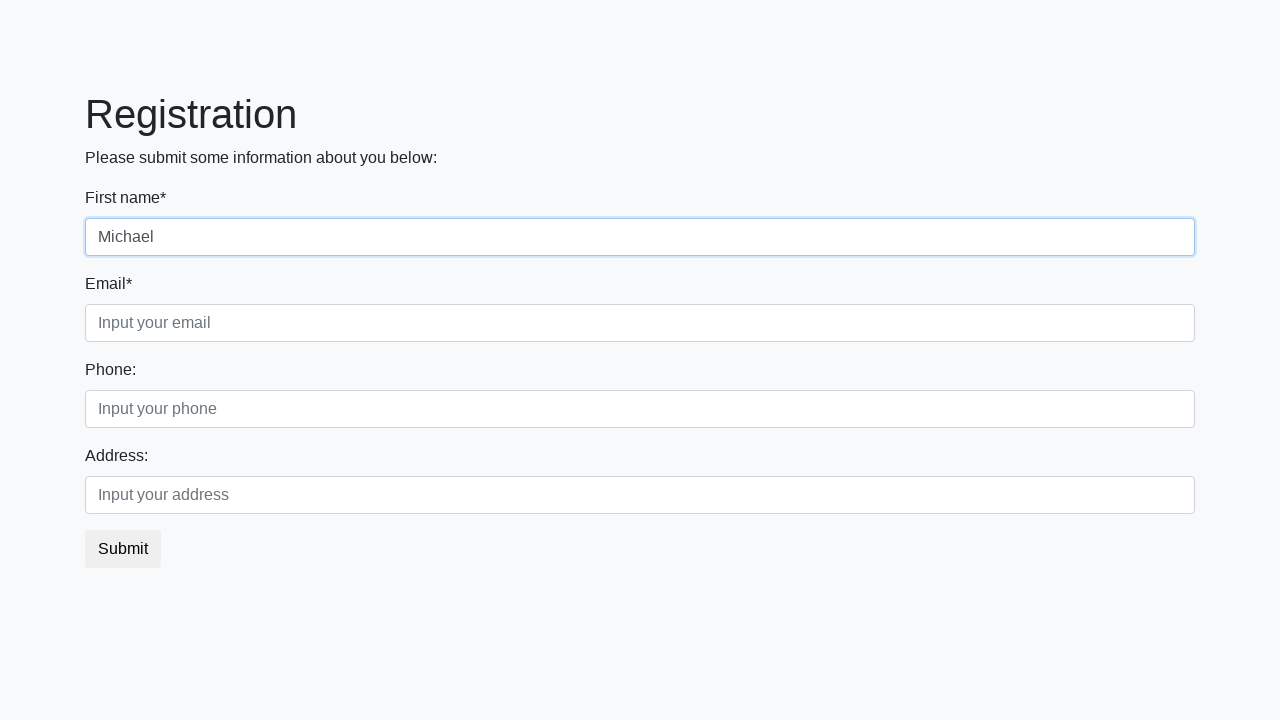

Filled email field #1 with 'test.user@example.com' on input.form-control.third[required] >> nth=0
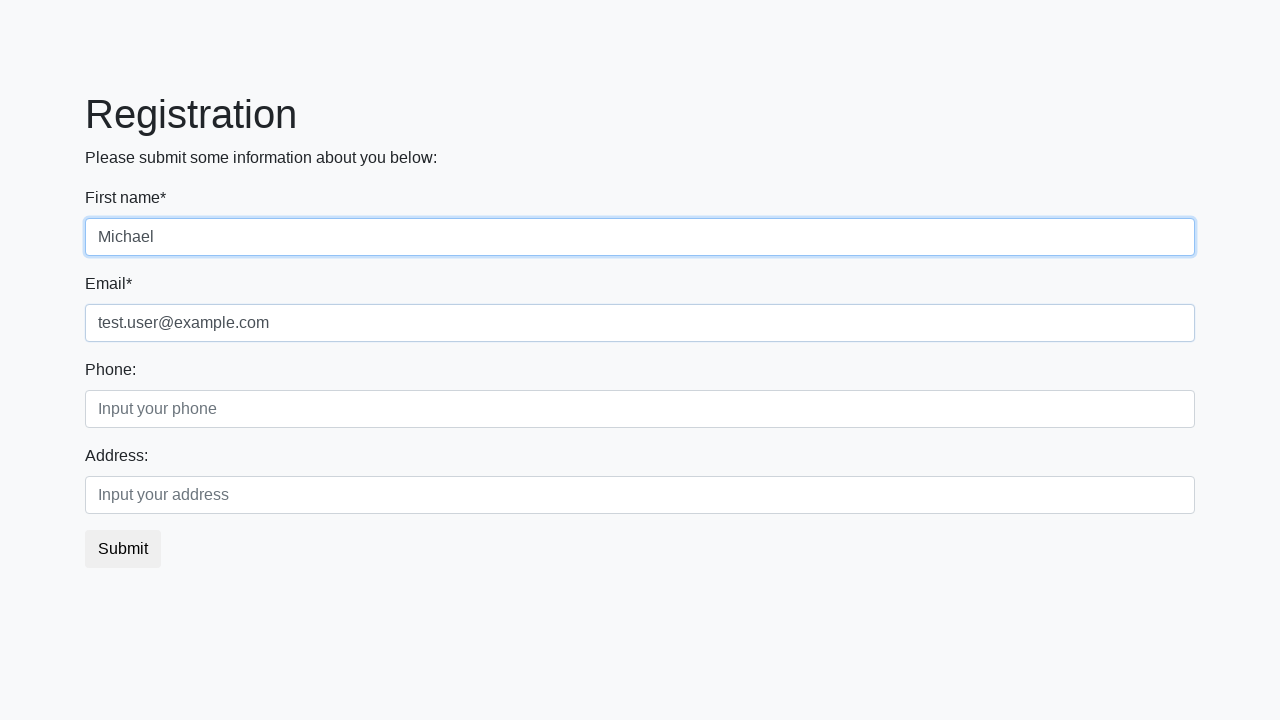

Clicked submit button to register at (123, 549) on button
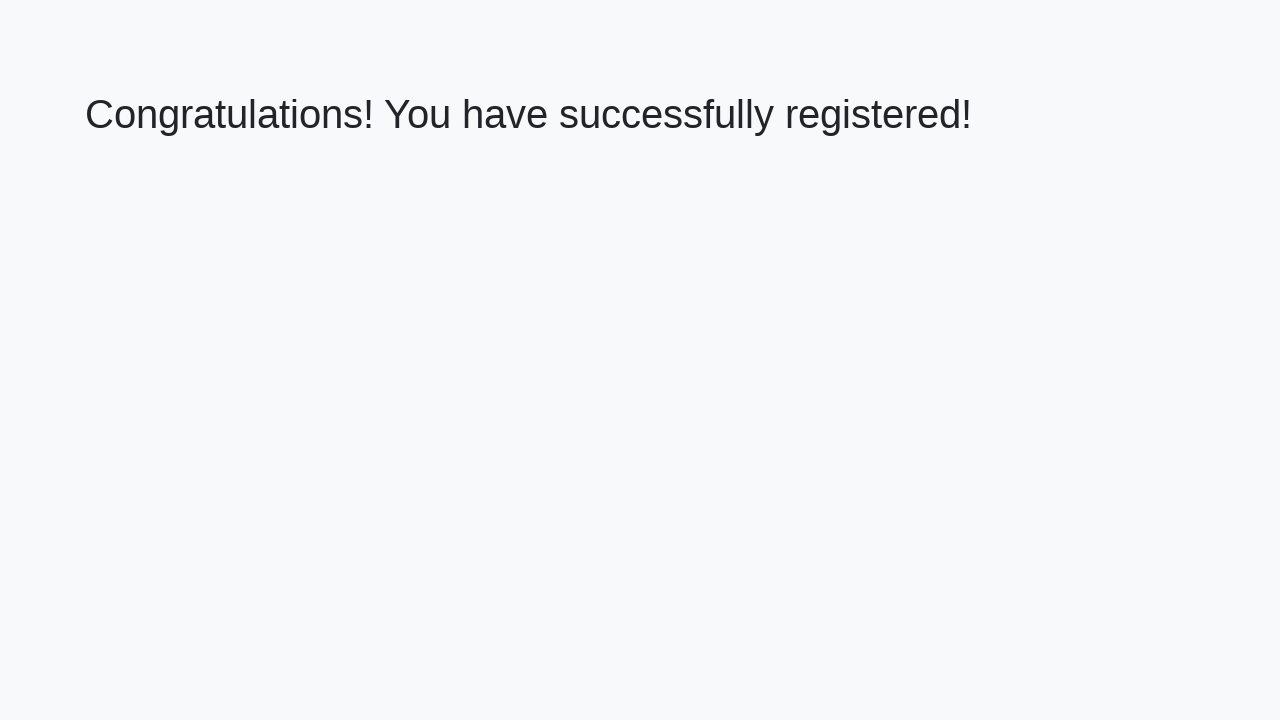

Success message appeared on page
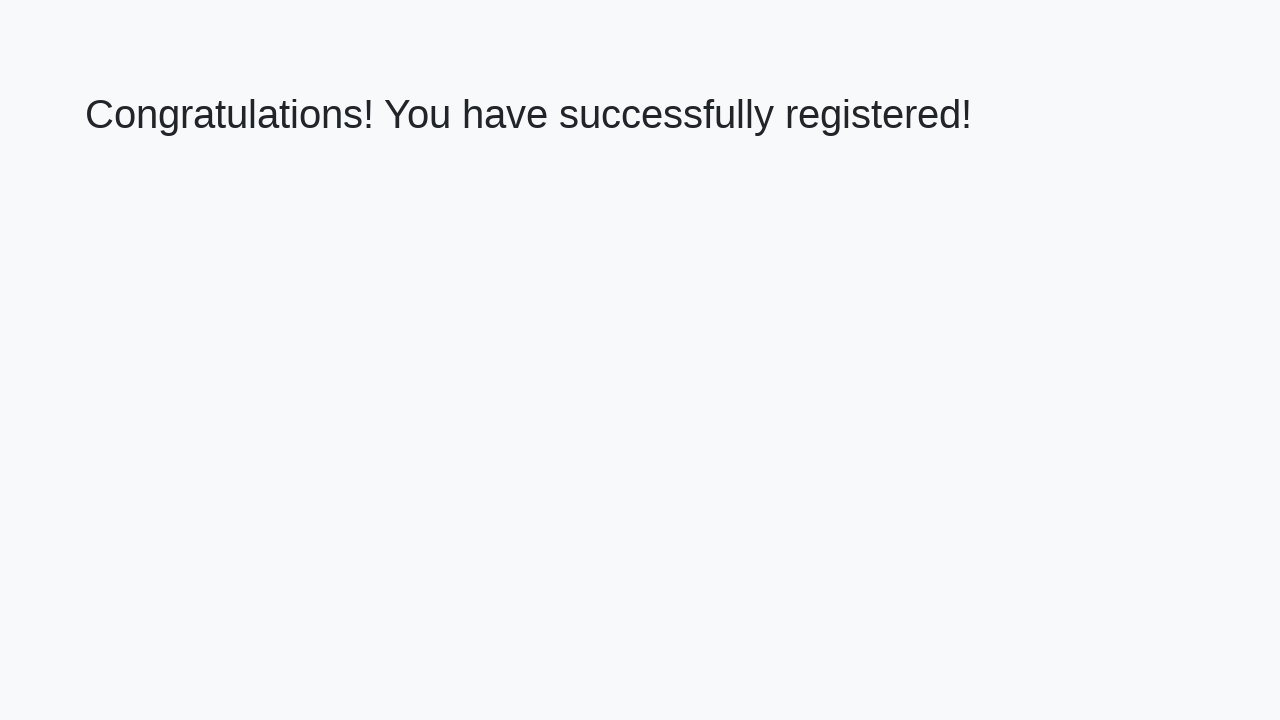

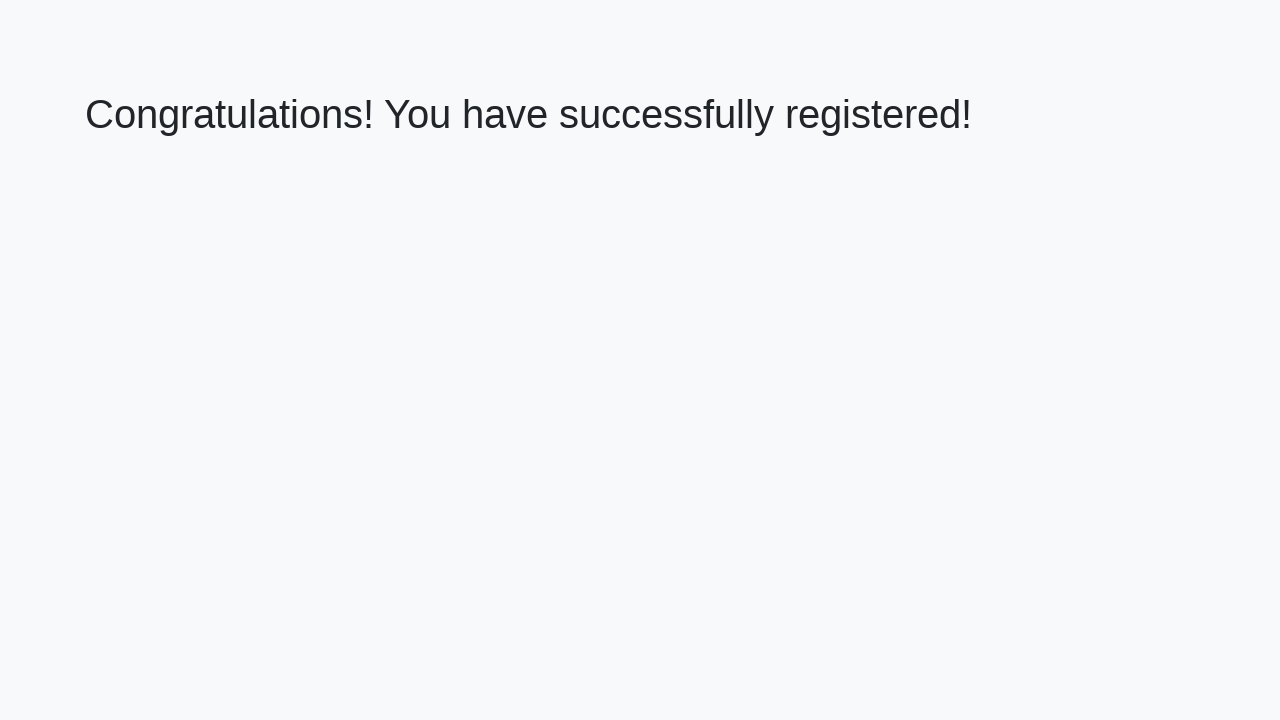